Tests the reset button functionality by filling form fields and then clicking reset to verify all fields are cleared.

Starting URL: https://automationdemo.vercel.app/

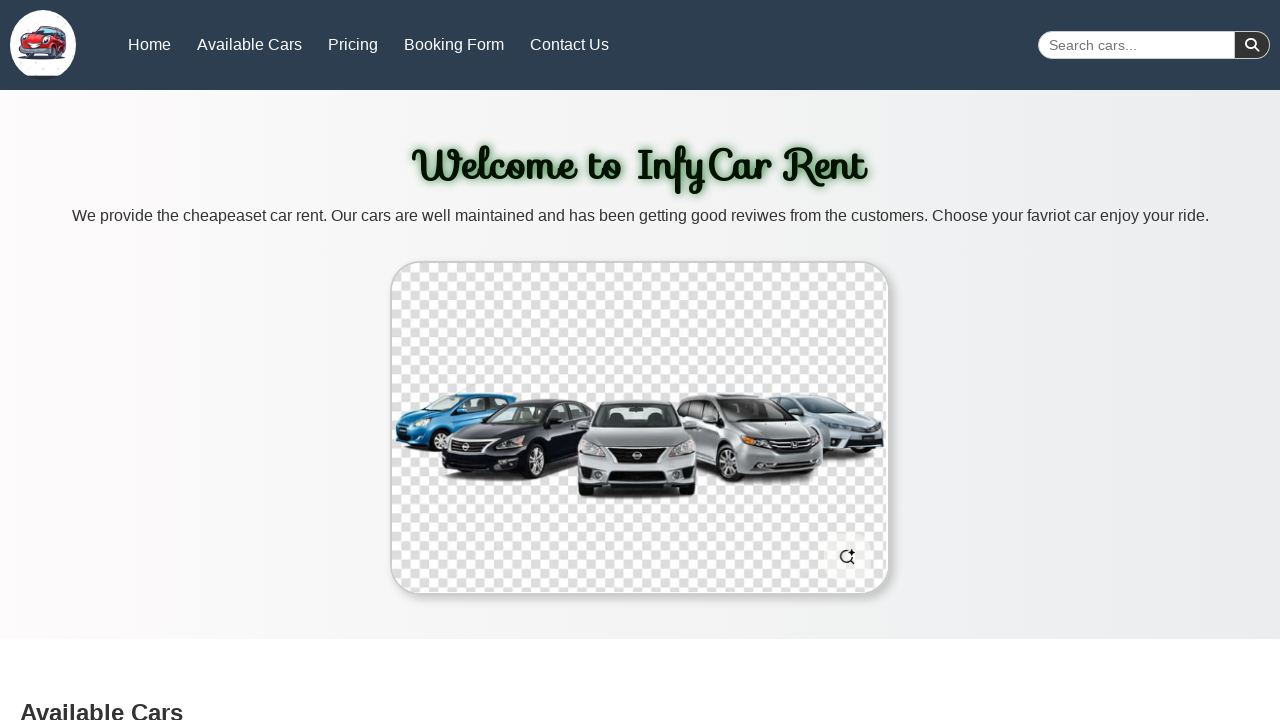

Waited for page to load (3000ms)
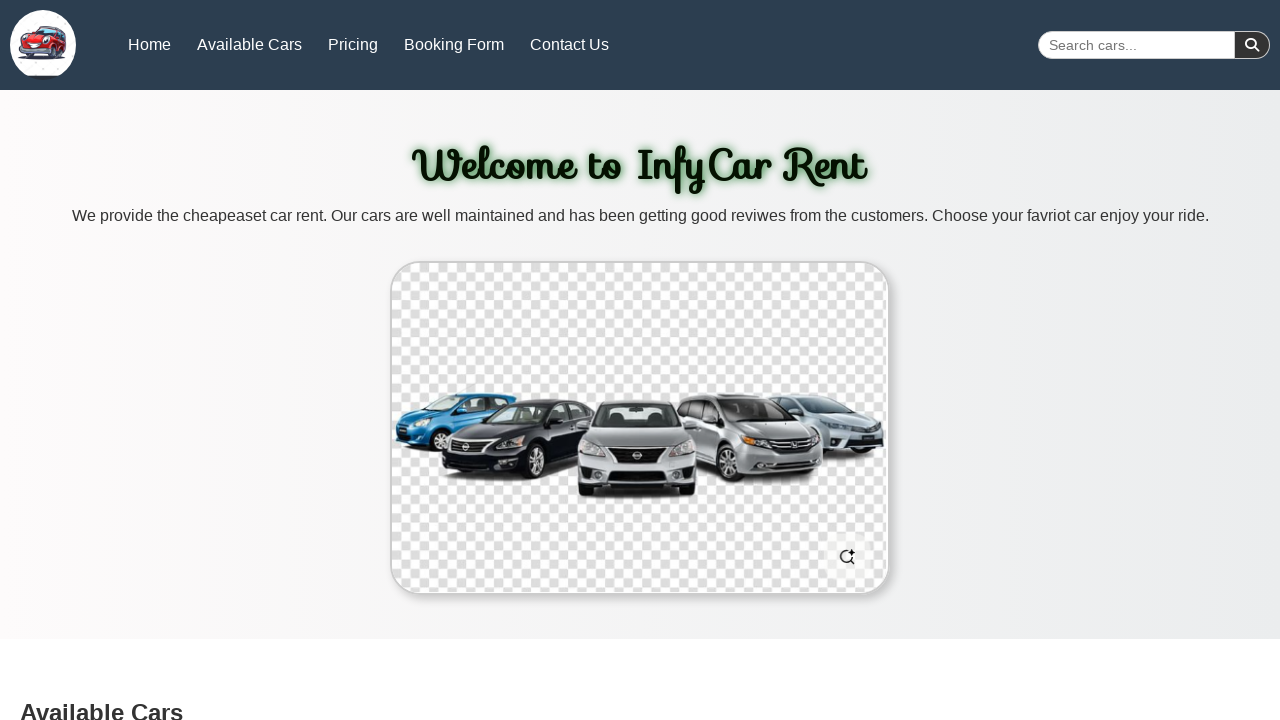

Clicked on booking section link at (454, 44) on a[href="#booking"]
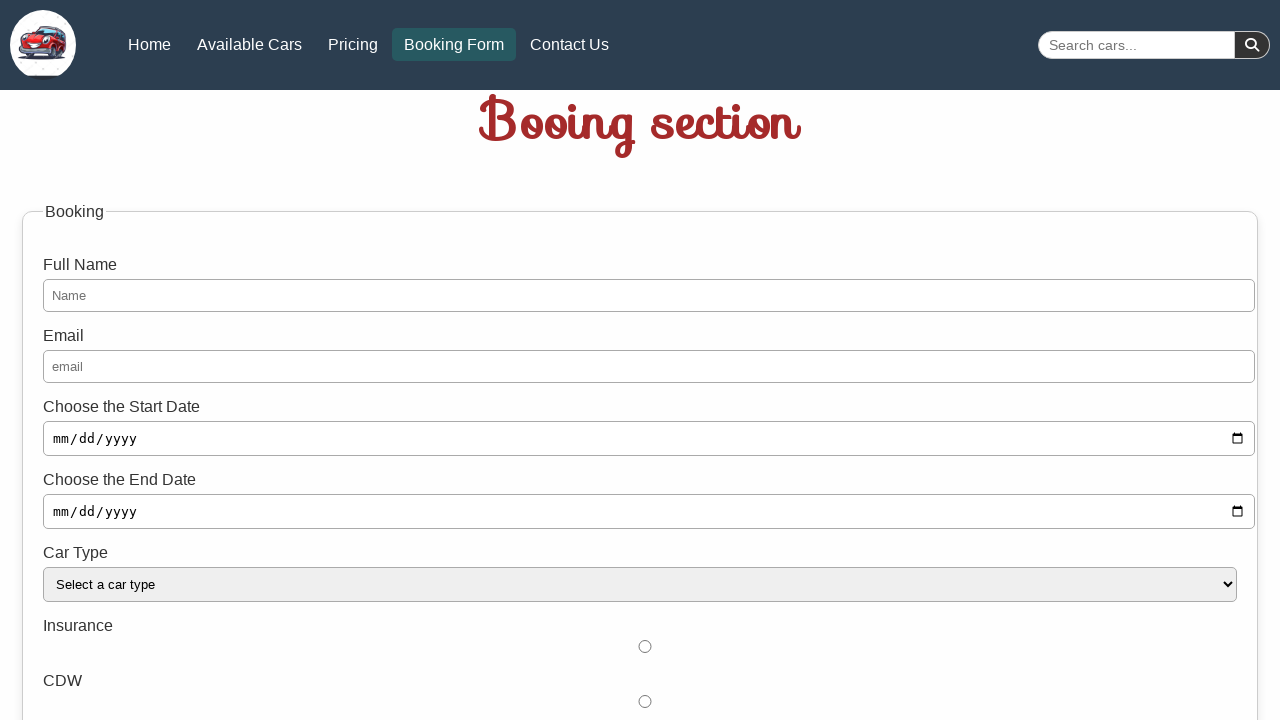

Waited for booking section to load (500ms)
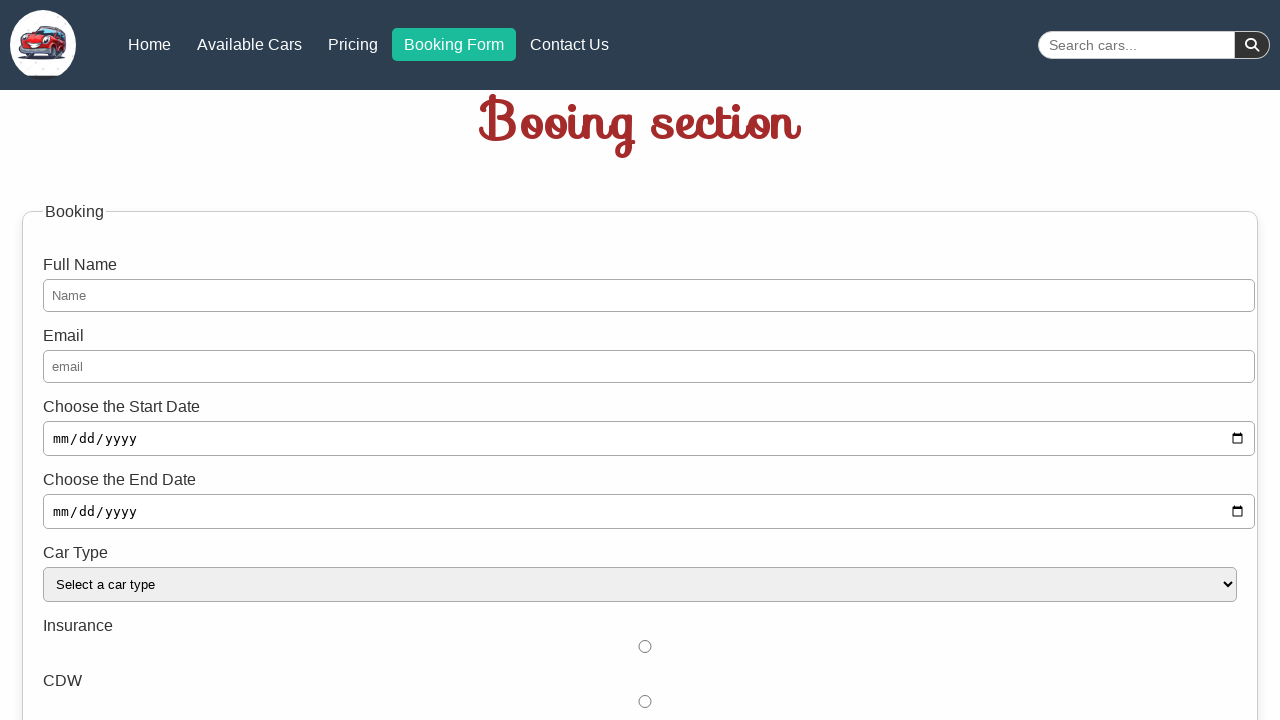

Filled full name field with 'Test User' on #fn
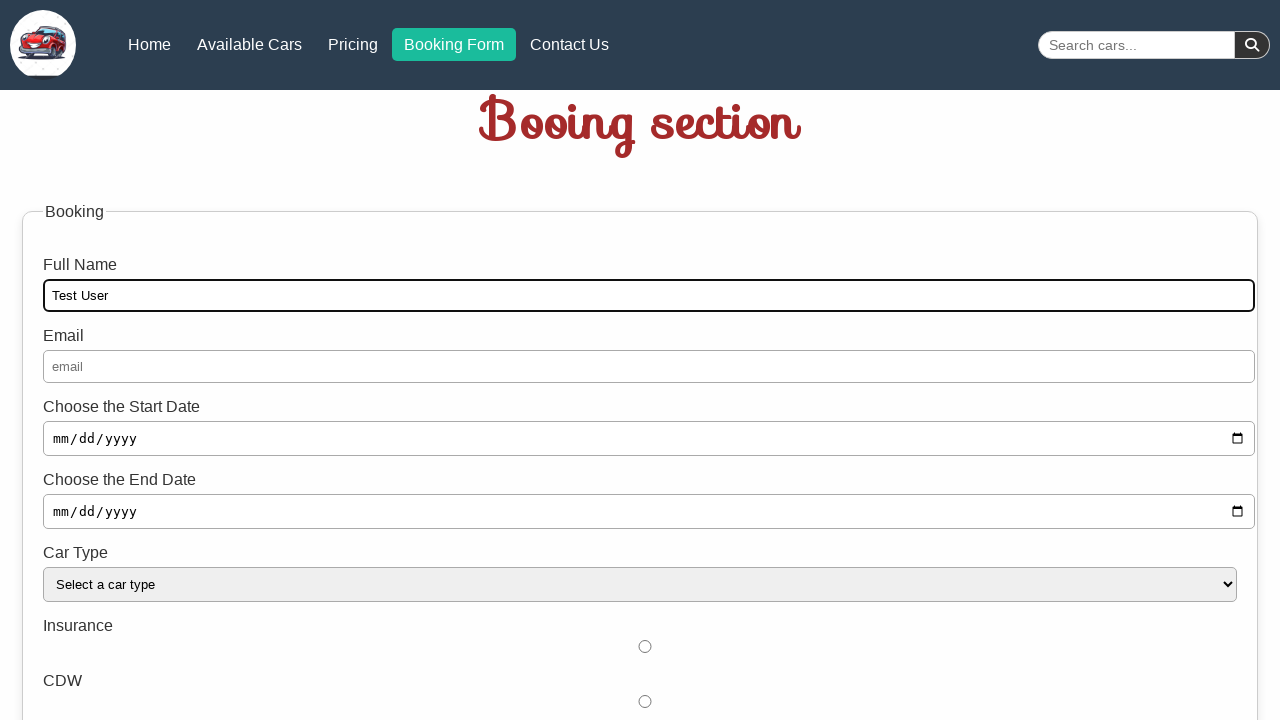

Filled email field with 'test@example.com' on #email
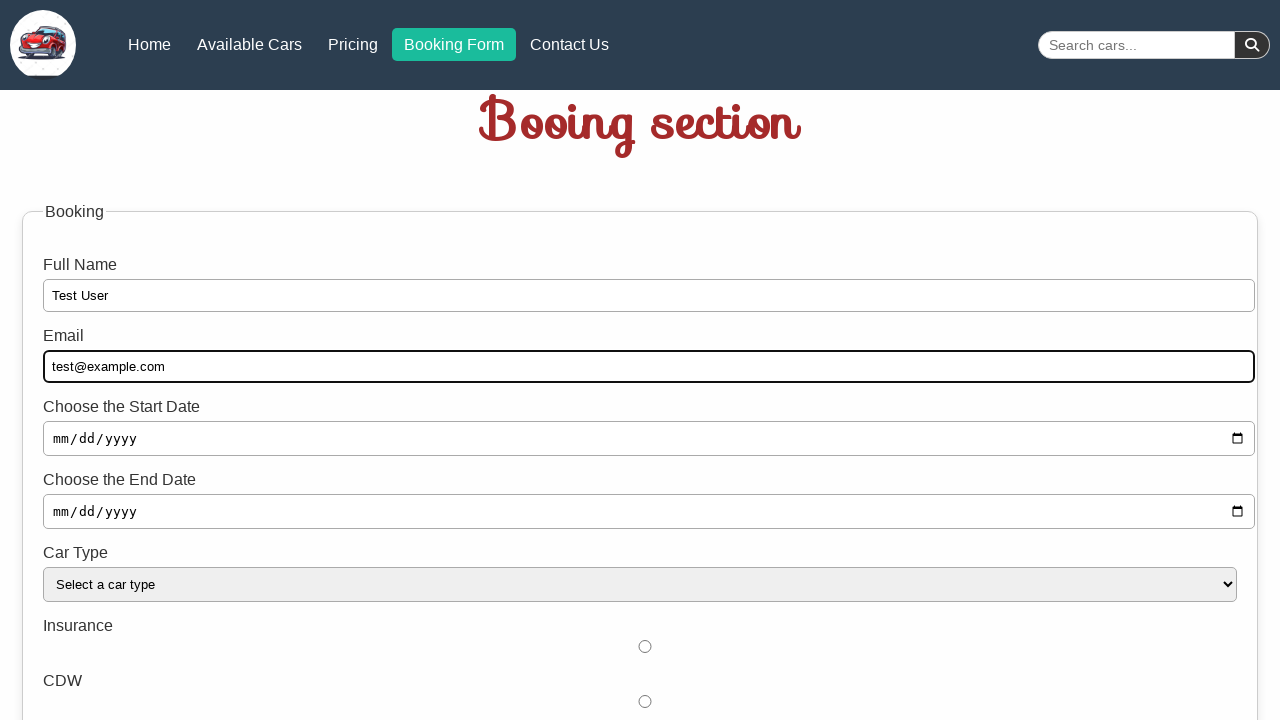

Selected 'Luxury' from type dropdown on #type
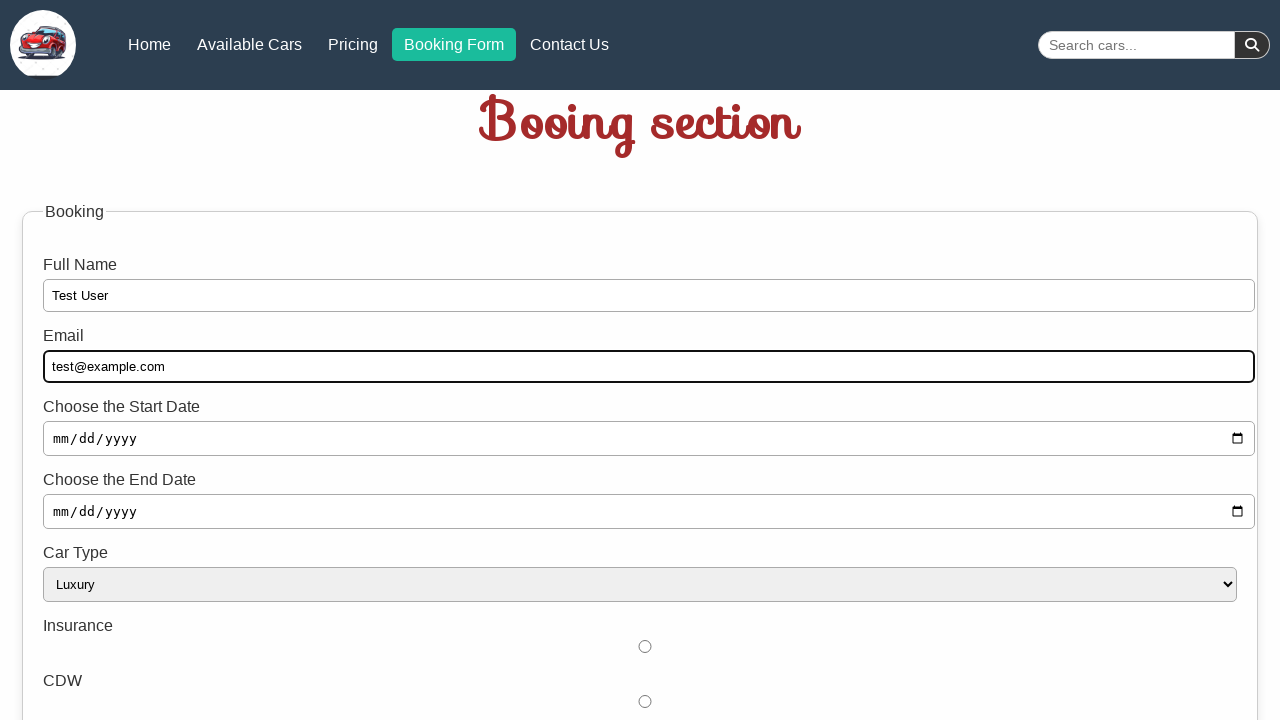

Checked CDW checkbox at (645, 647) on #cdw
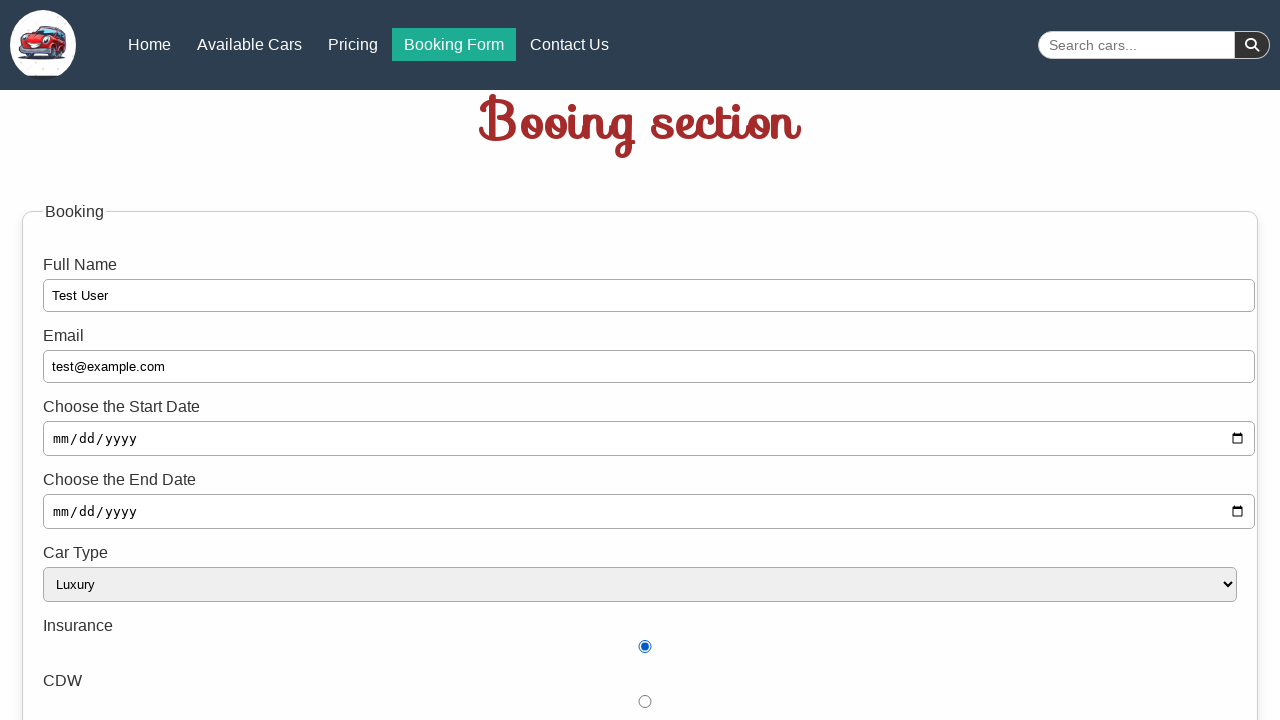

Checked terms and conditions checkbox at (644, 361) on #term1
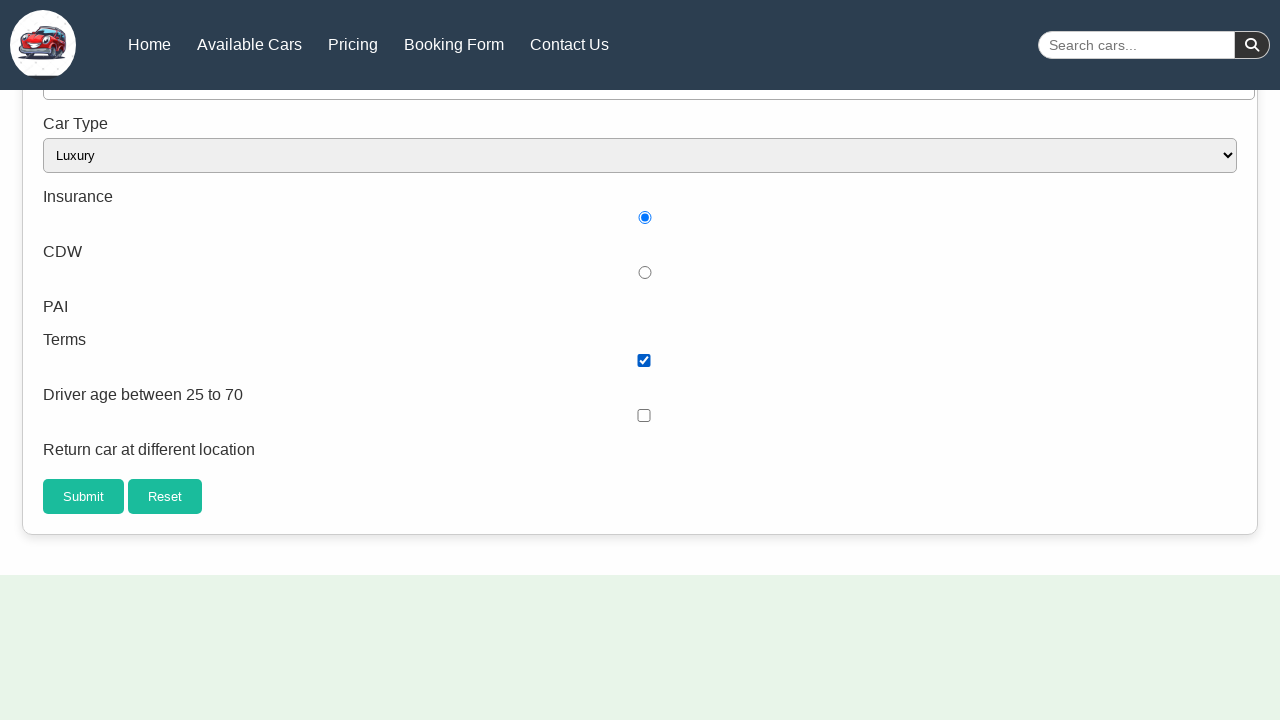

Clicked reset button to clear all form fields at (165, 497) on #reset
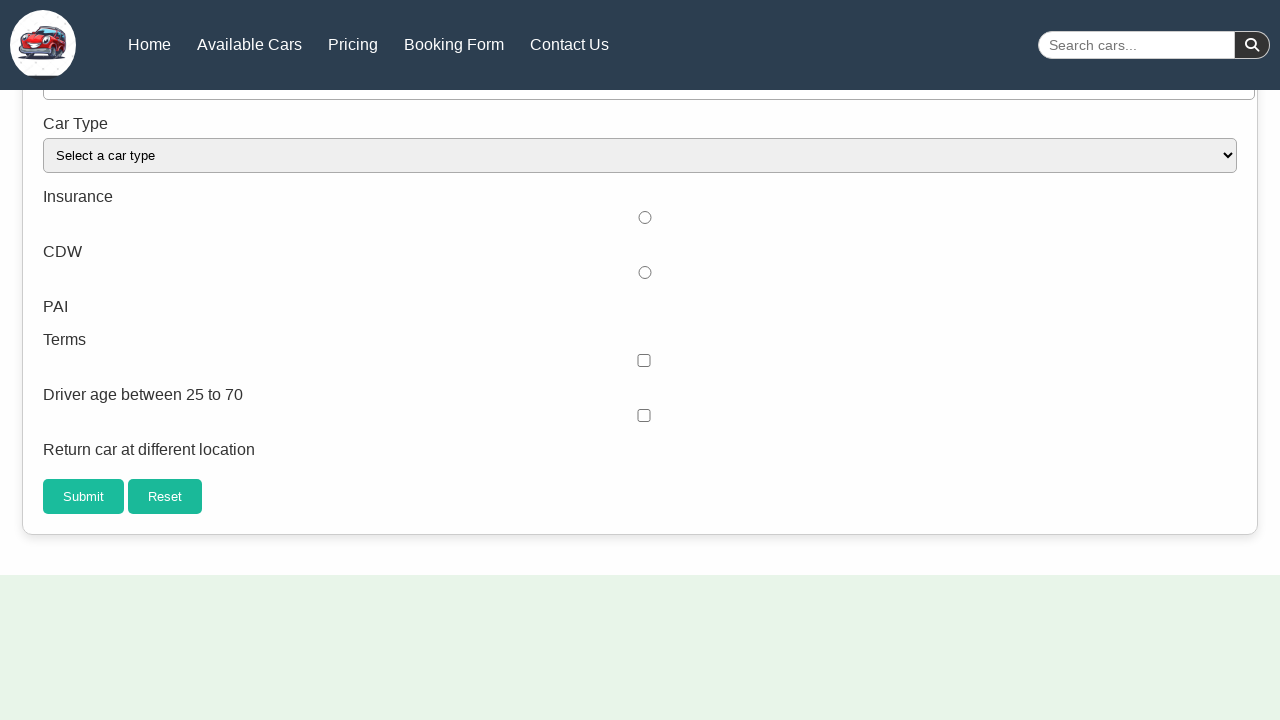

Verified full name field is empty
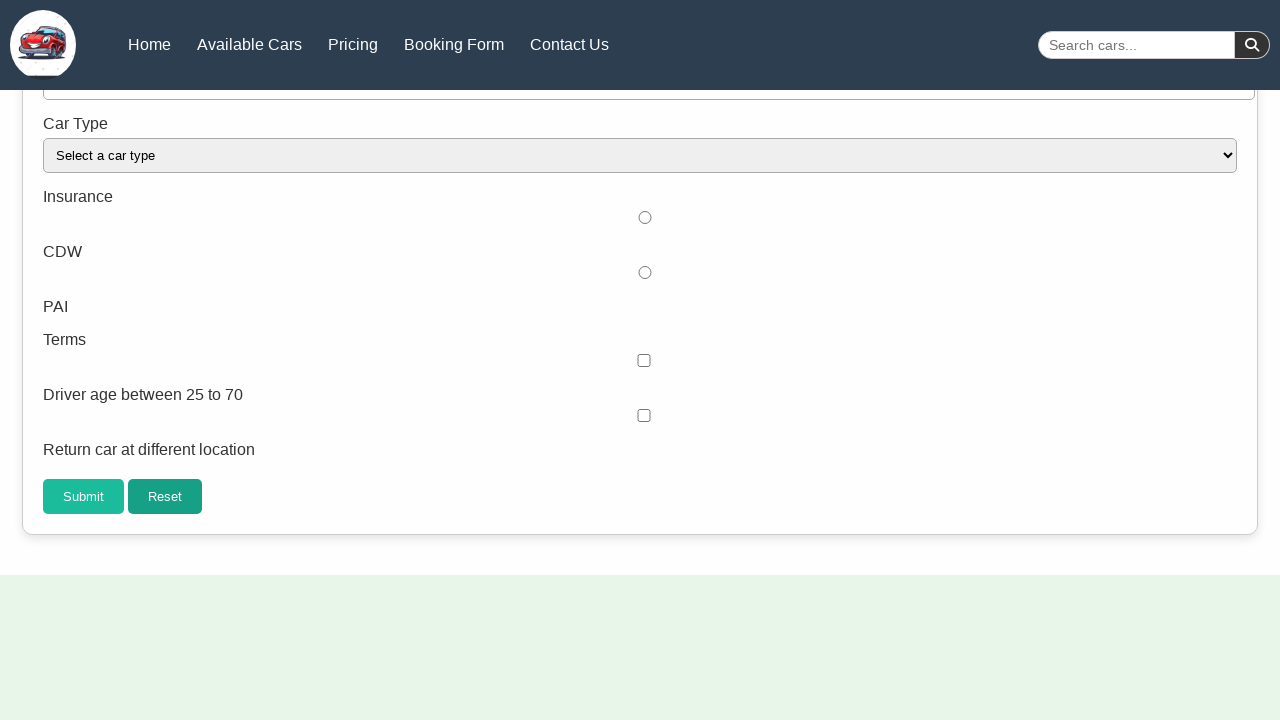

Verified email field is empty
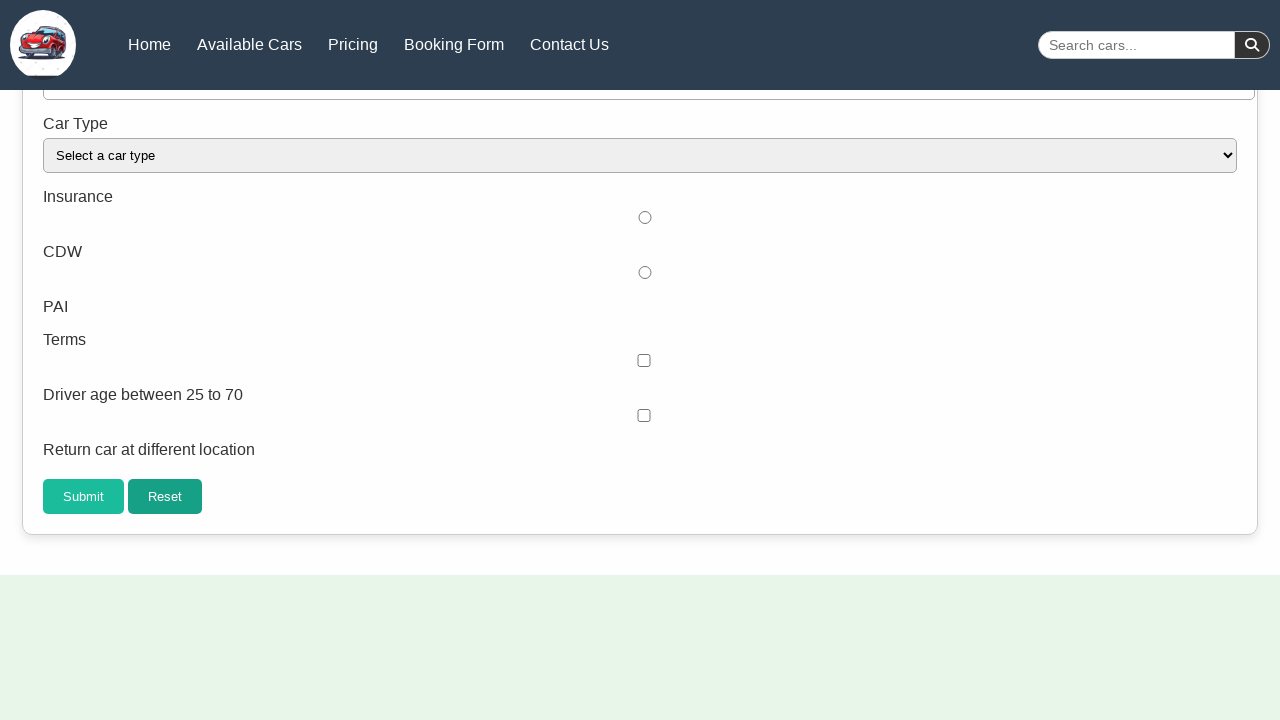

Verified type dropdown is empty
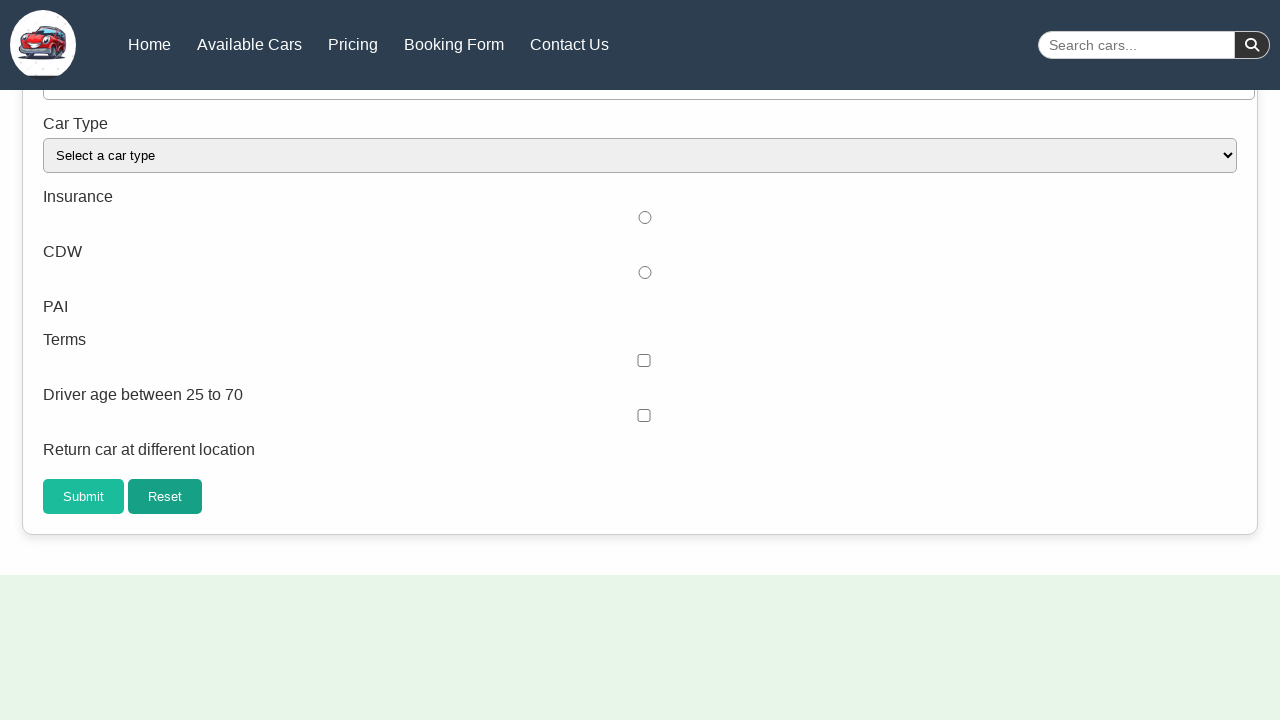

Verified CDW checkbox is unchecked
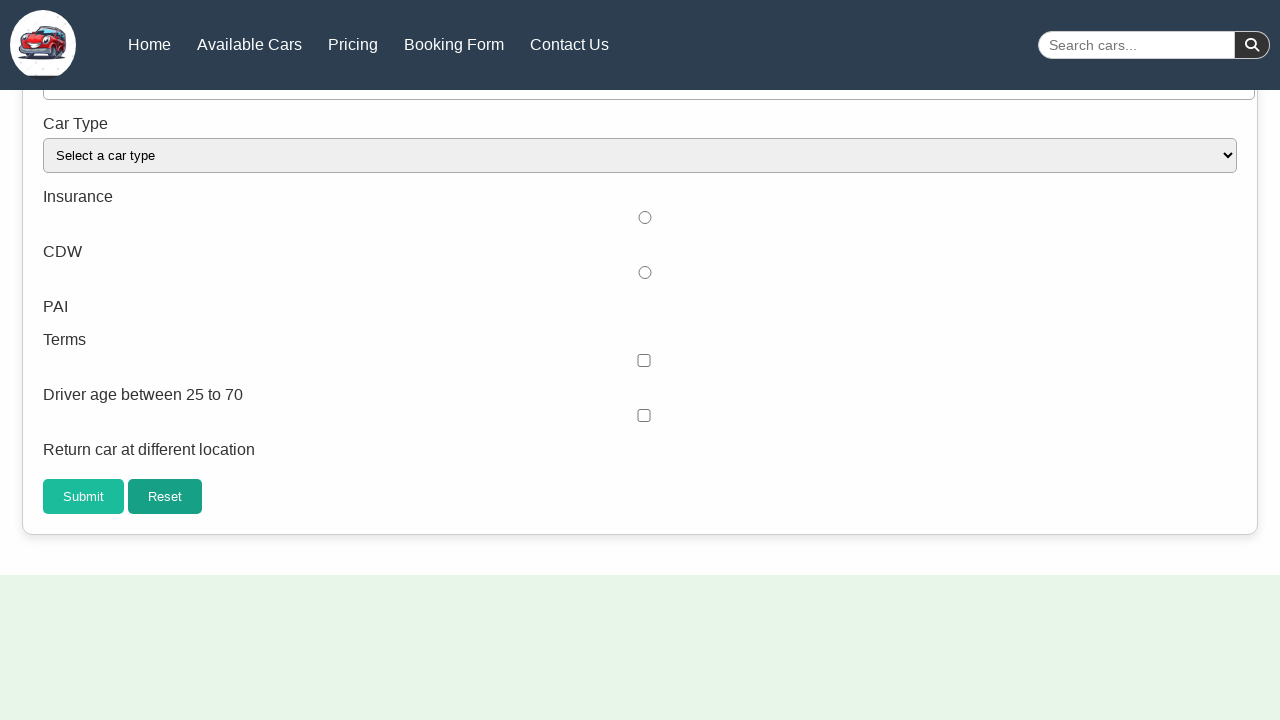

Verified terms and conditions checkbox is unchecked
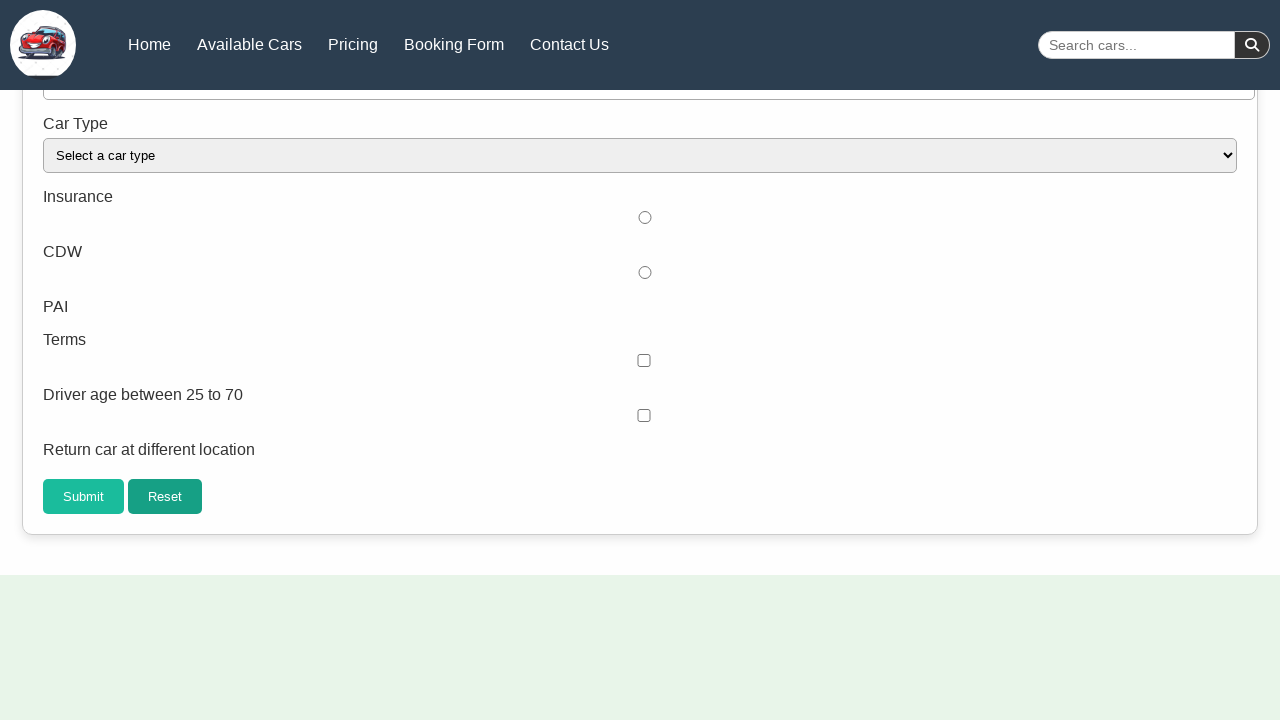

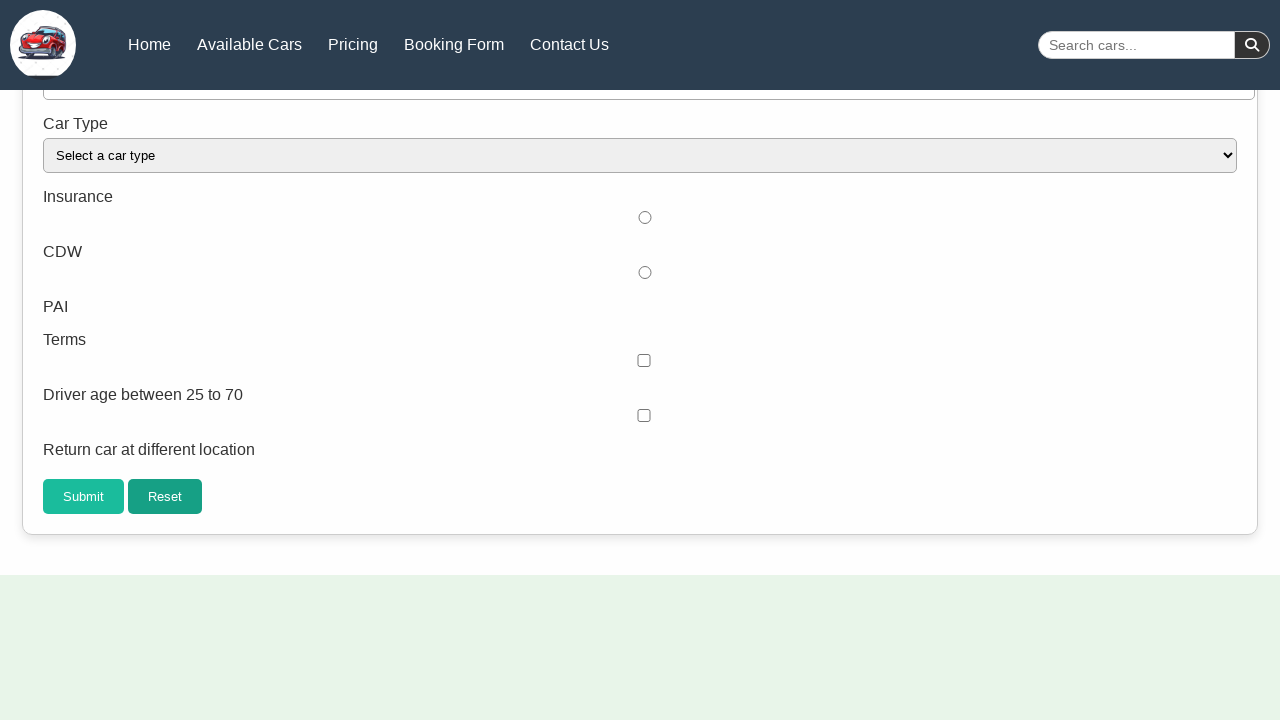